Tests various UI interactions on a practice automation site including checkbox selection, alert handling, pagination, double-click action, drag-and-drop functionality, and dropdown inspection.

Starting URL: https://testautomationpractice.blogspot.com/

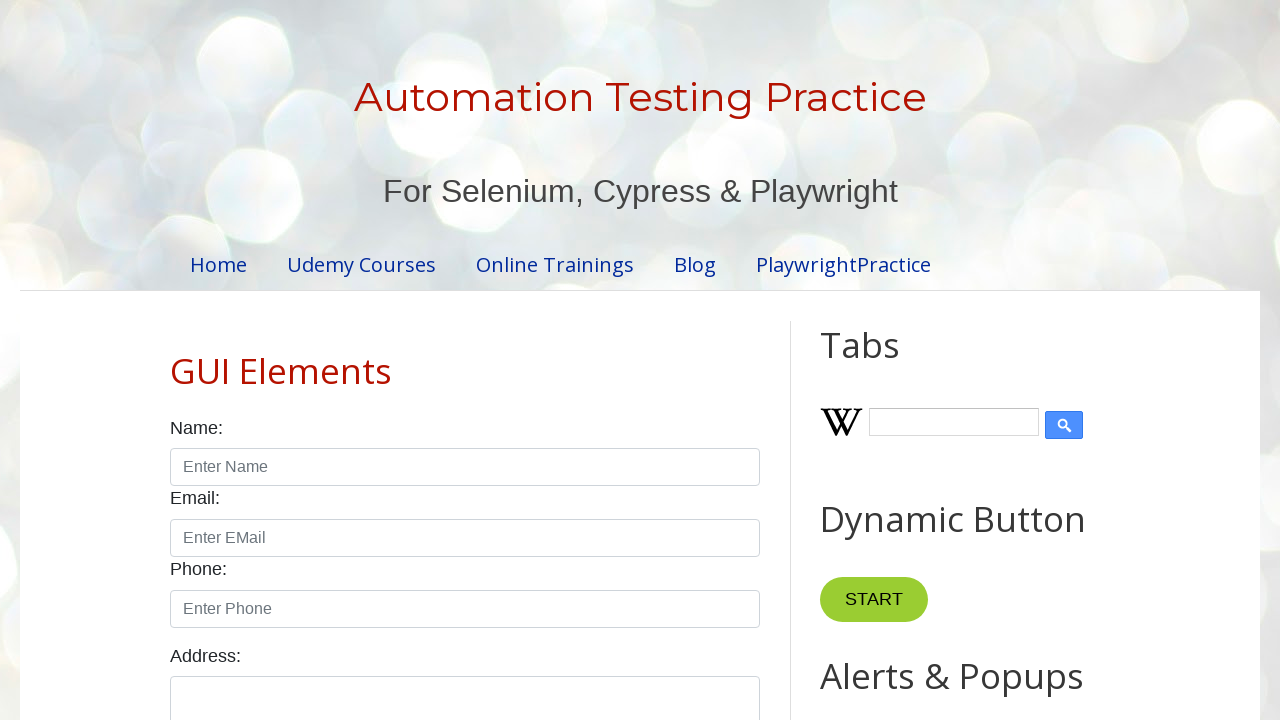

Located Sunday checkbox
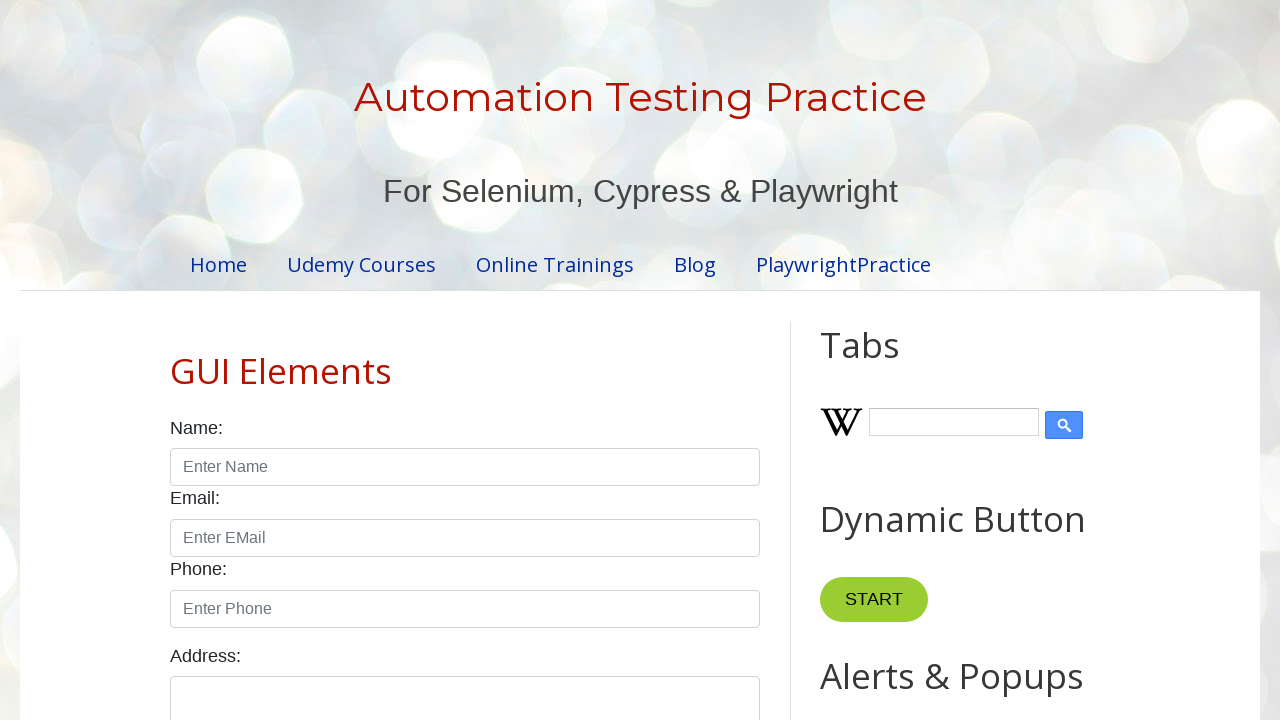

Clicked Sunday checkbox to select it at (218, 360) on xpath=//label[normalize-space()='Sunday']
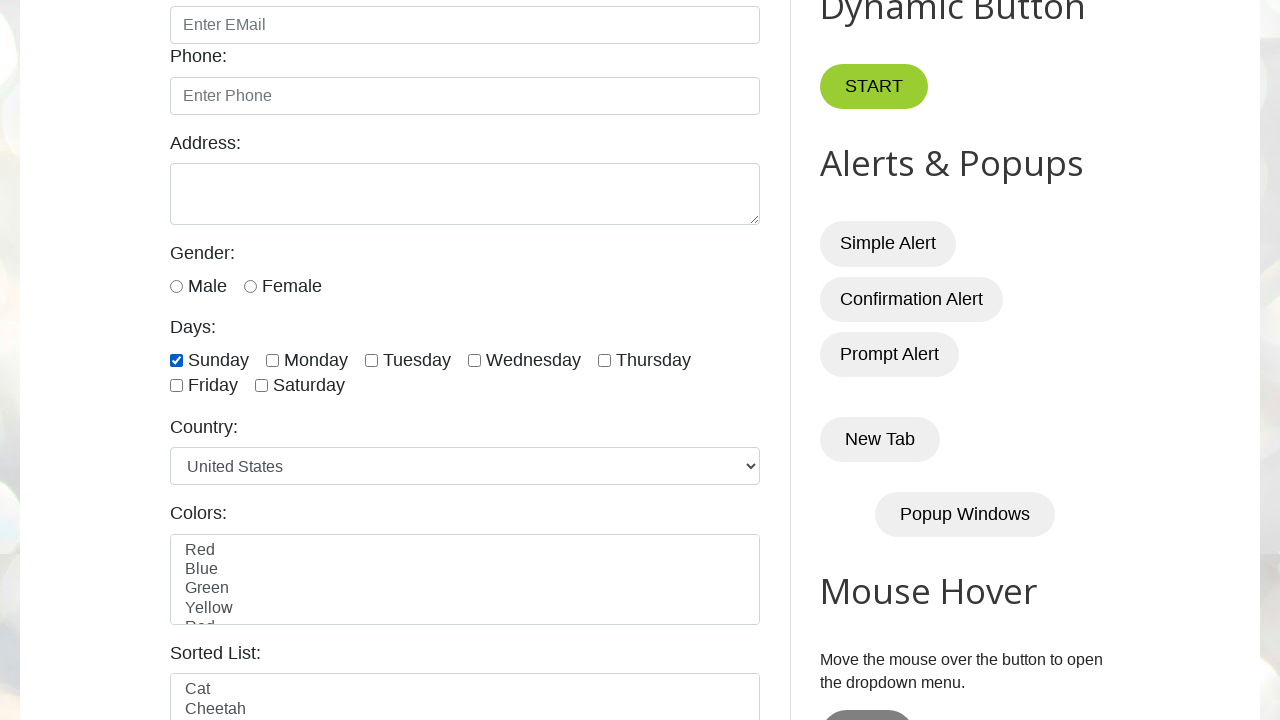

Clicked Simple Alert button at (888, 244) on xpath=//button[normalize-space()='Simple Alert']
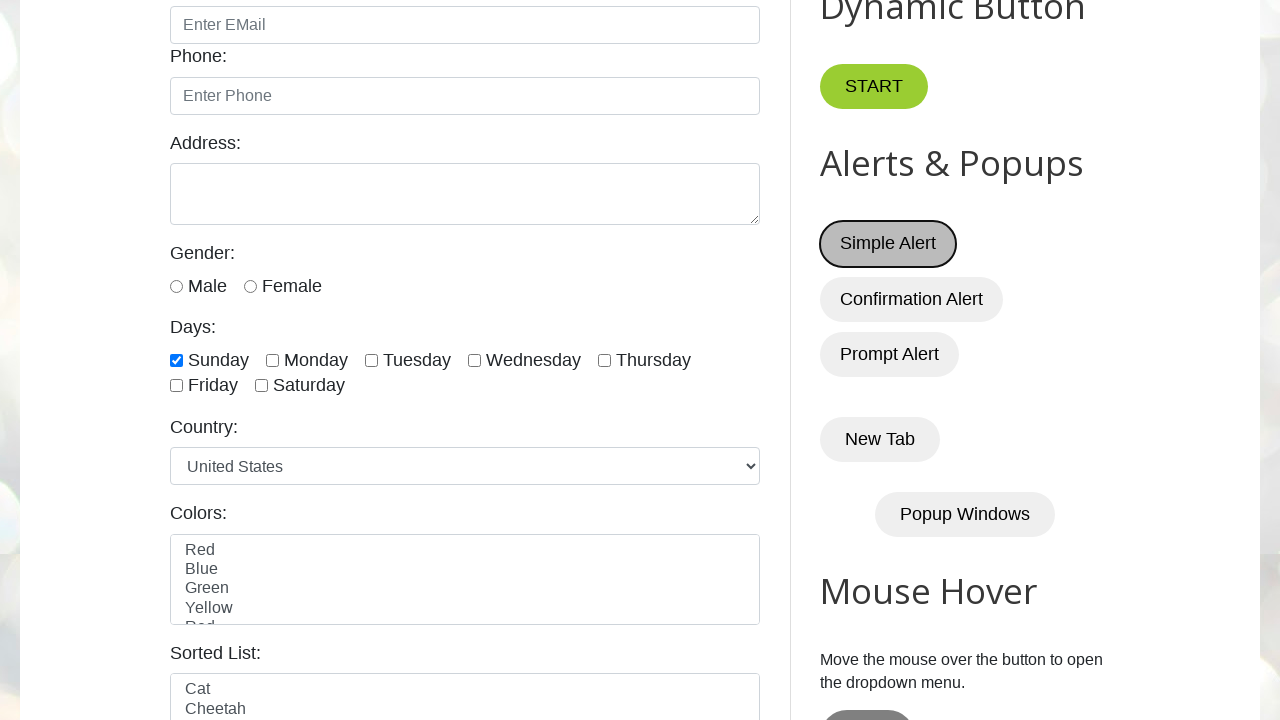

Set up dialog handler to accept alerts
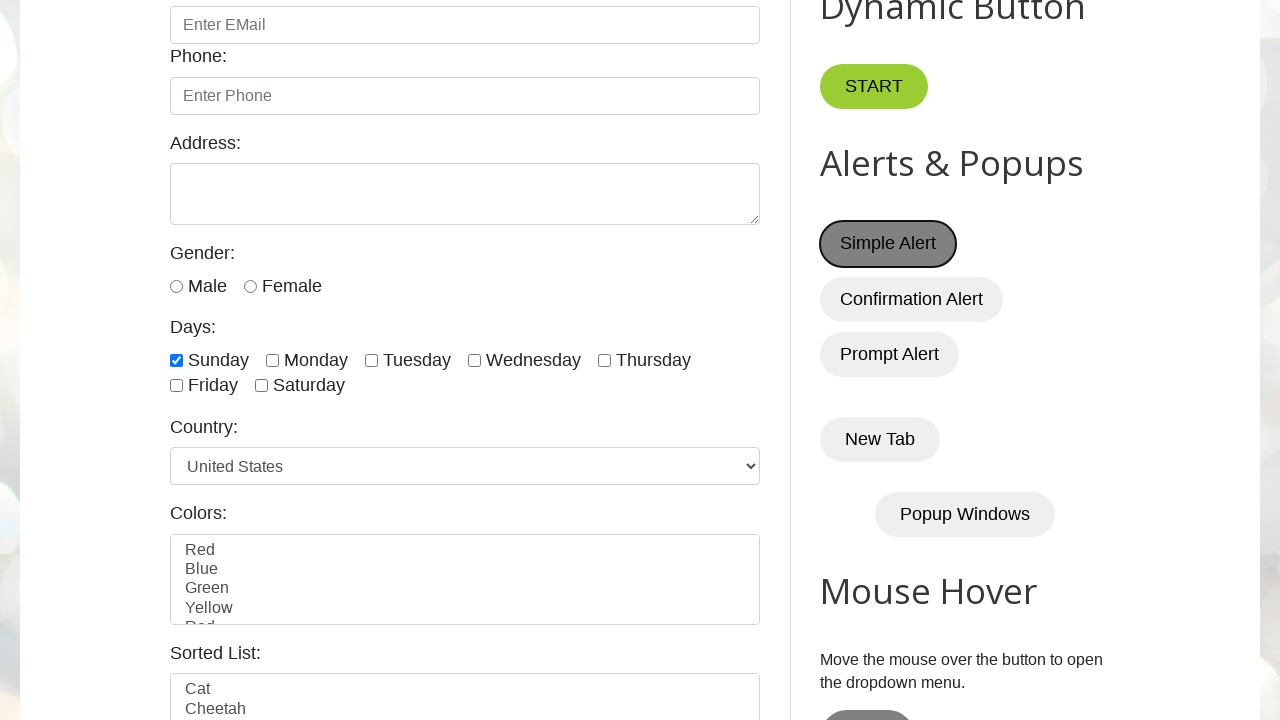

Re-clicked Simple Alert button to trigger alert with handler at (888, 244) on xpath=//button[normalize-space()='Simple Alert']
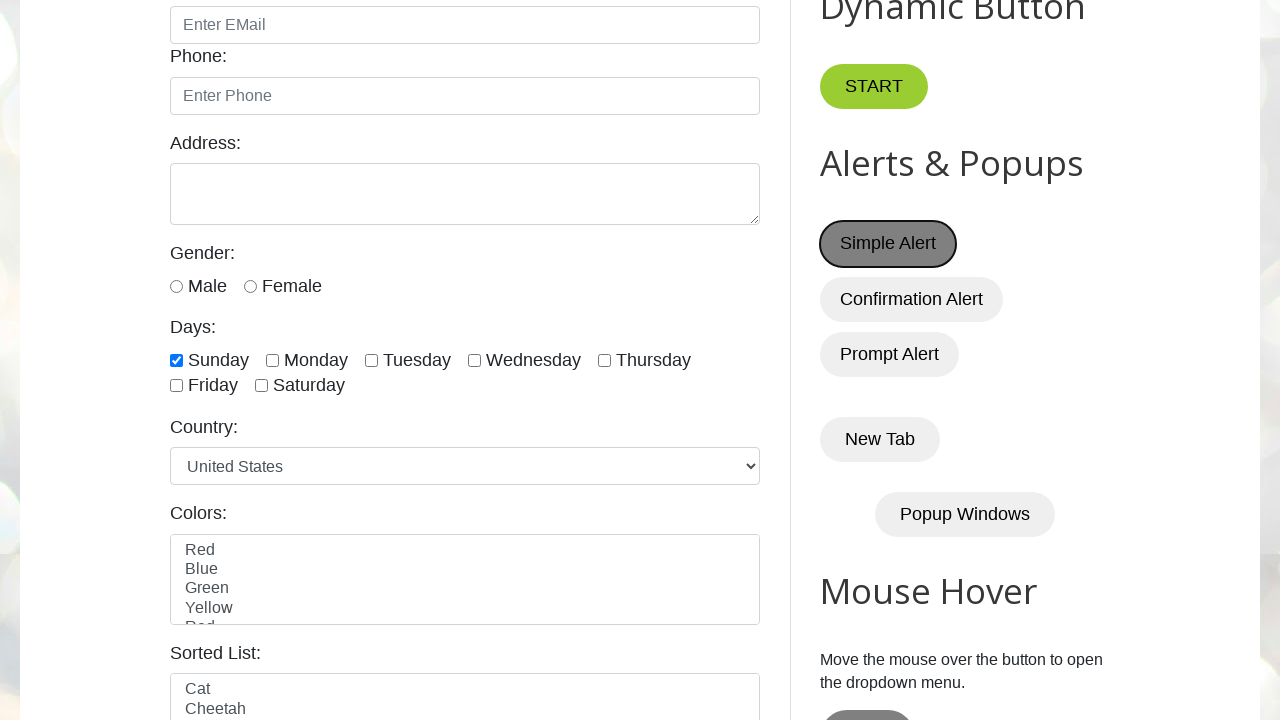

Clicked pagination link to navigate to page 2 at (456, 361) on xpath=//a[normalize-space()='2']
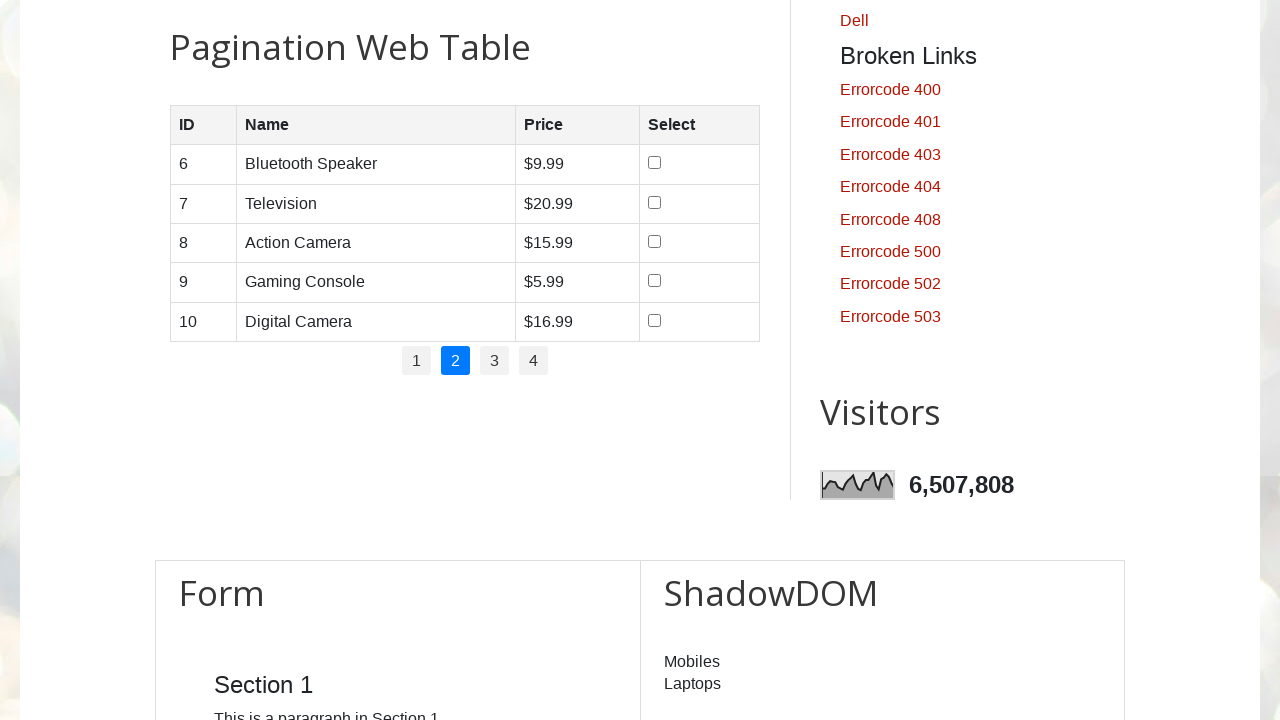

Waited for page 2 content to load
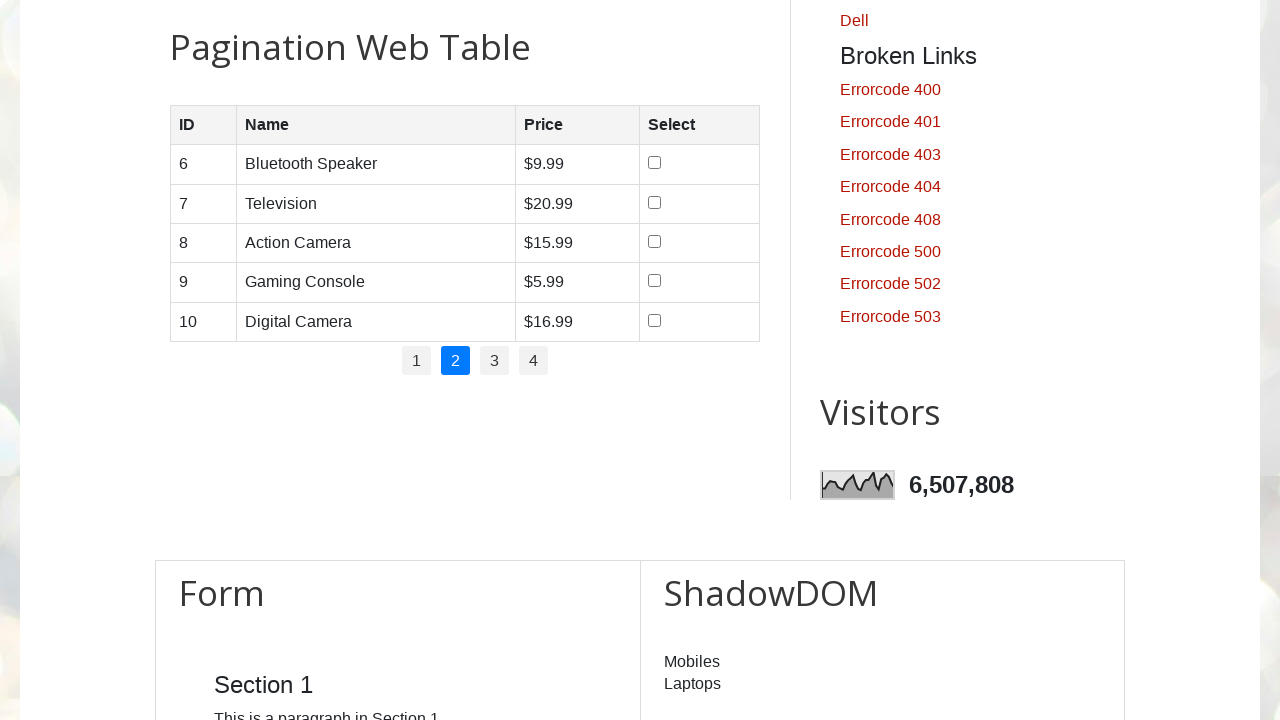

Double-clicked Copy Text button at (885, 360) on xpath=//button[normalize-space()='Copy Text']
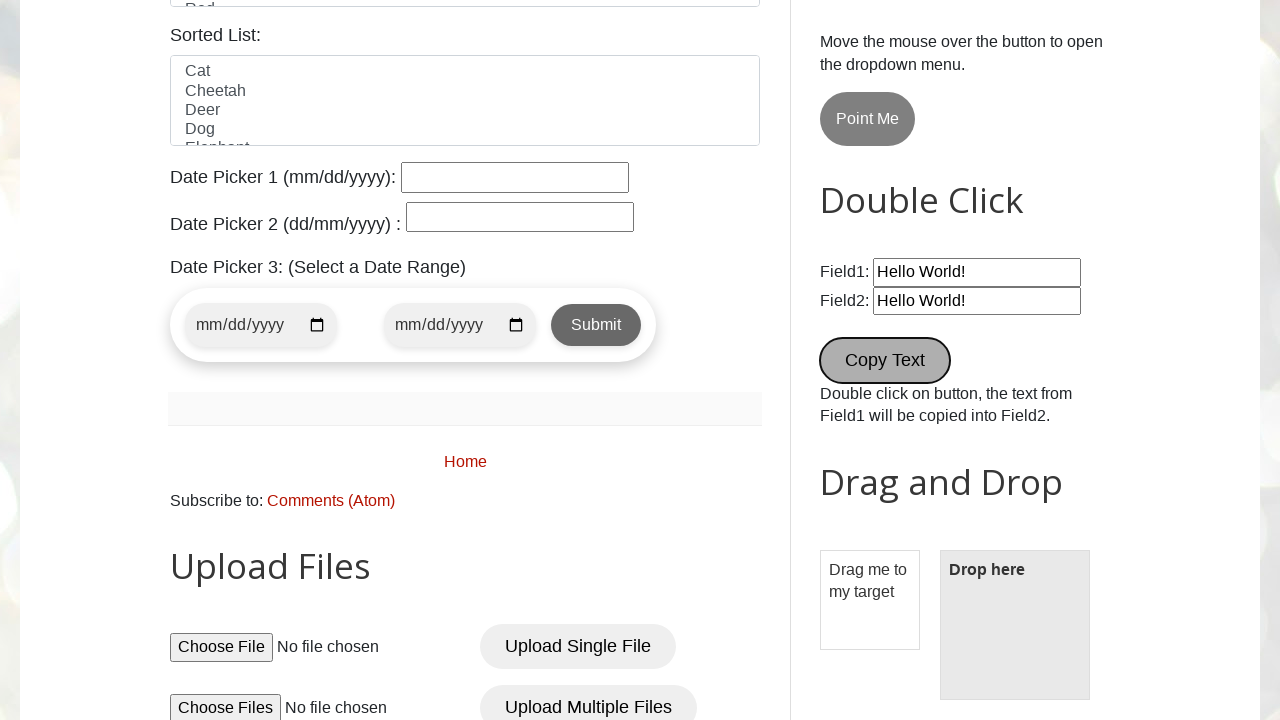

Waited for double-click action to complete
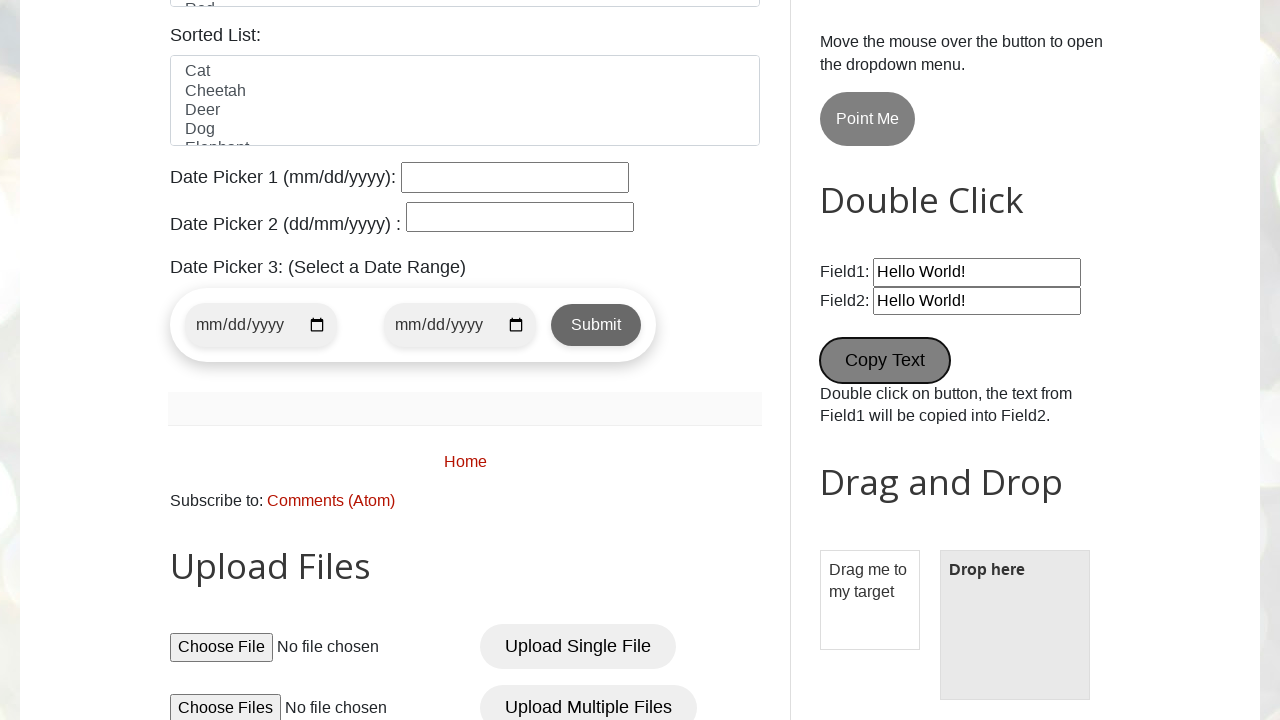

Verified animals dropdown is present on page
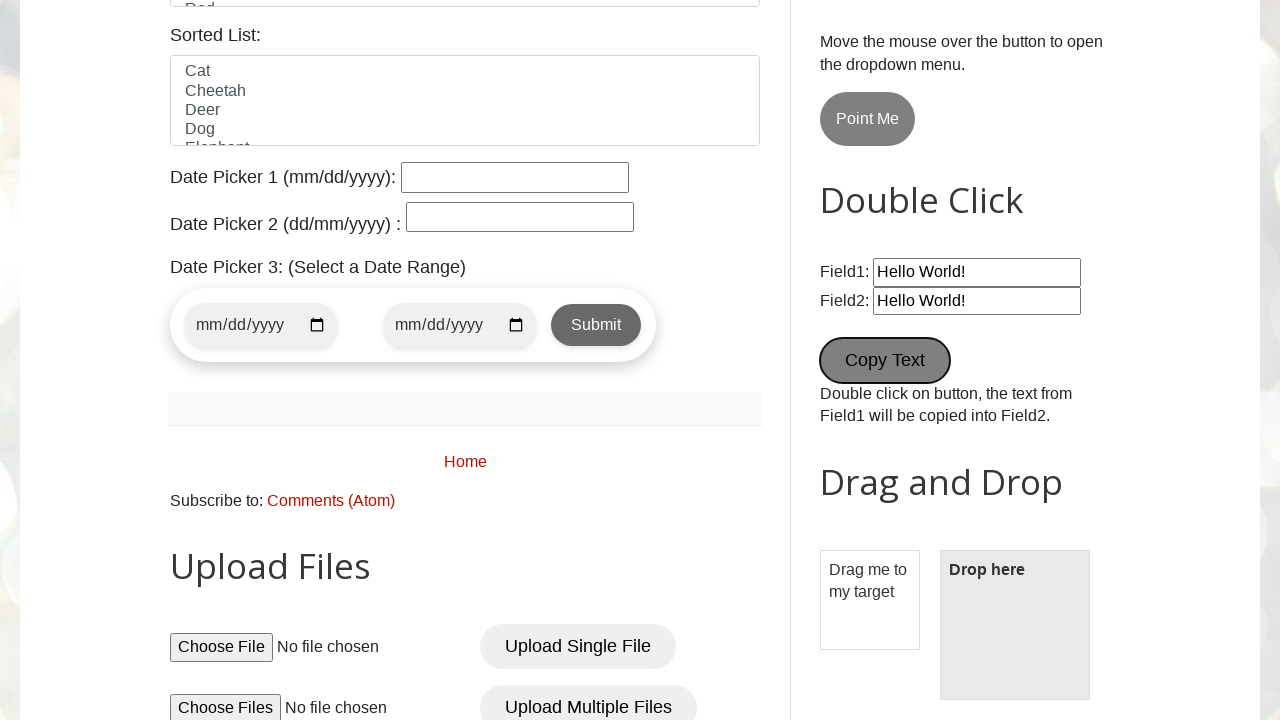

Located drag source element
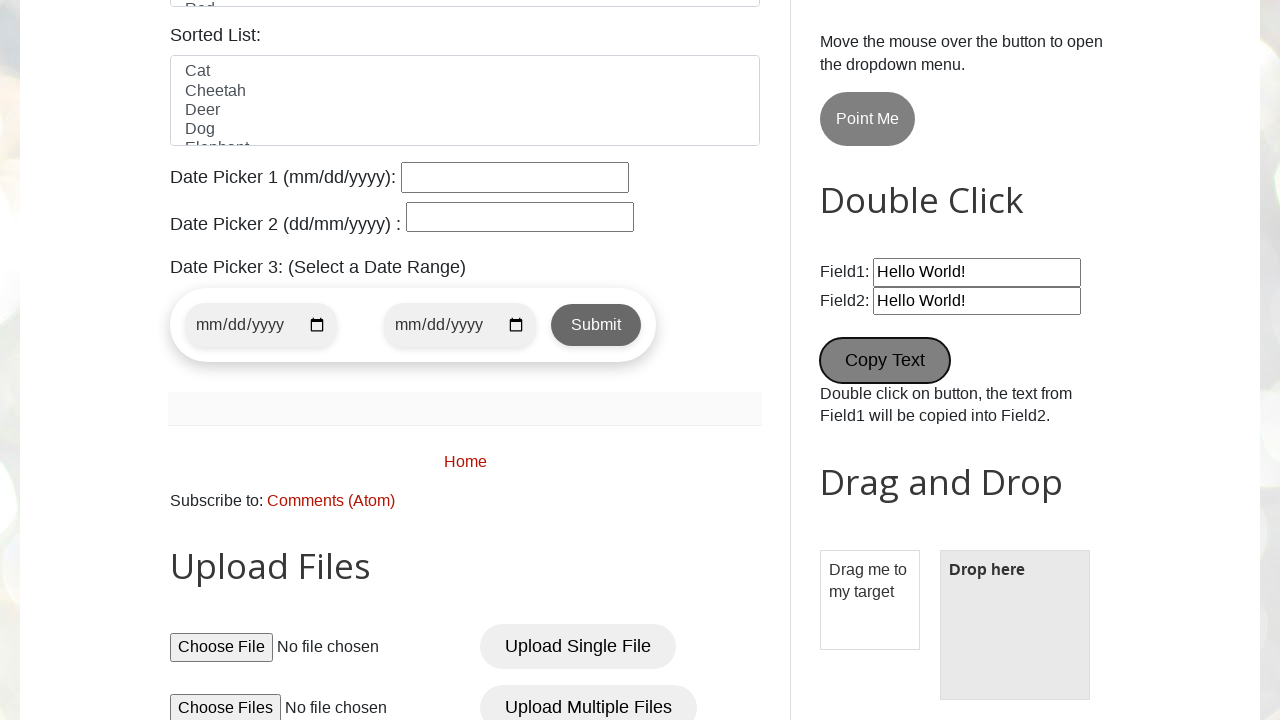

Located drag target element
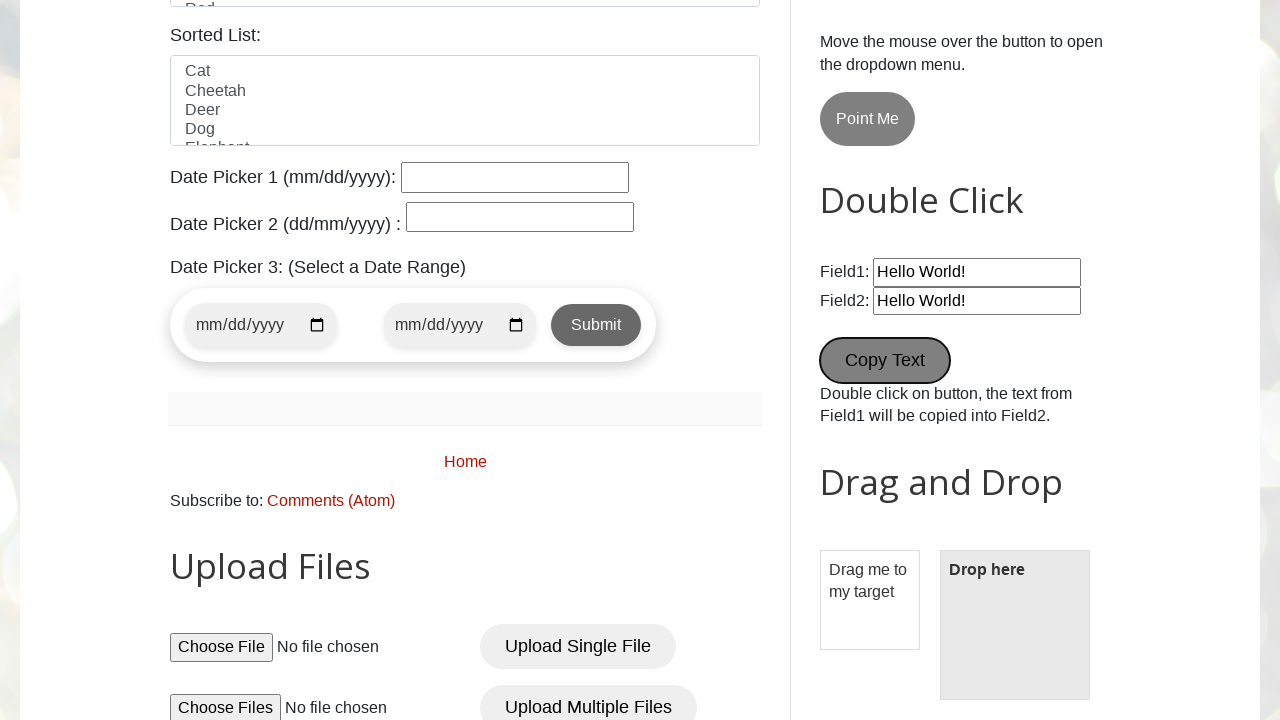

Performed drag and drop action from source to target at (1015, 625)
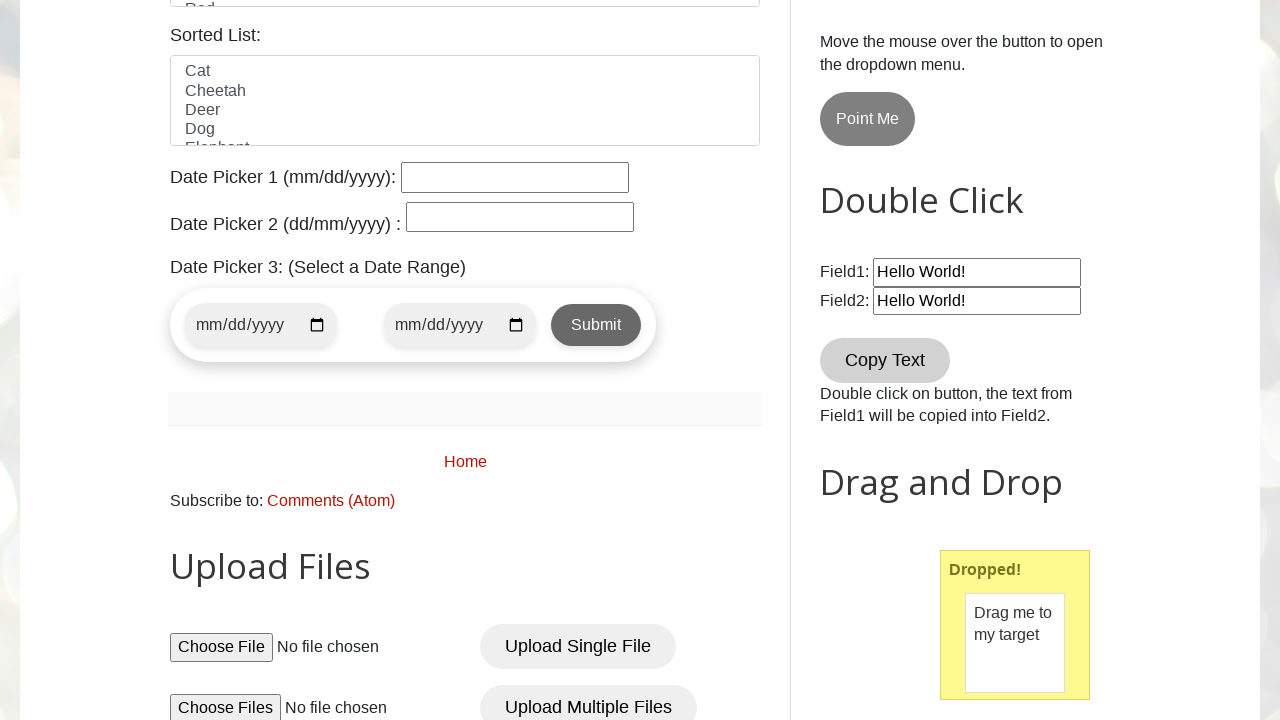

Waited for drag-drop action to complete
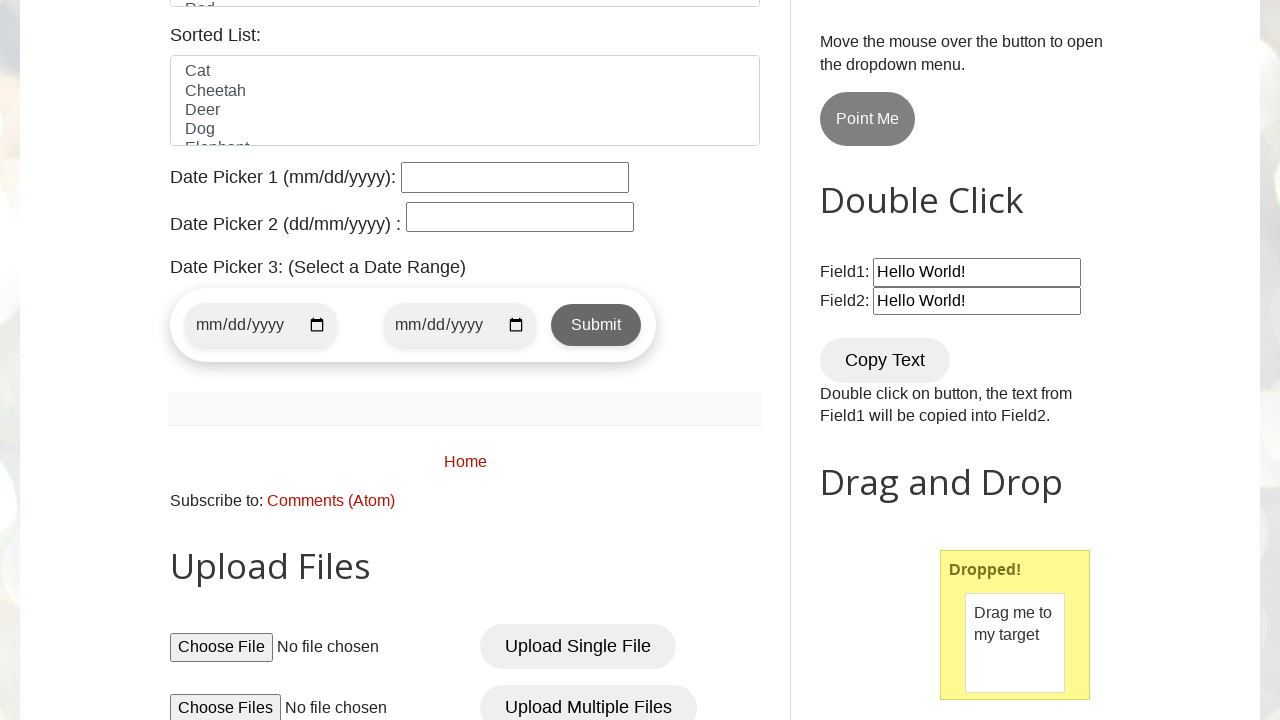

Located country dropdown element
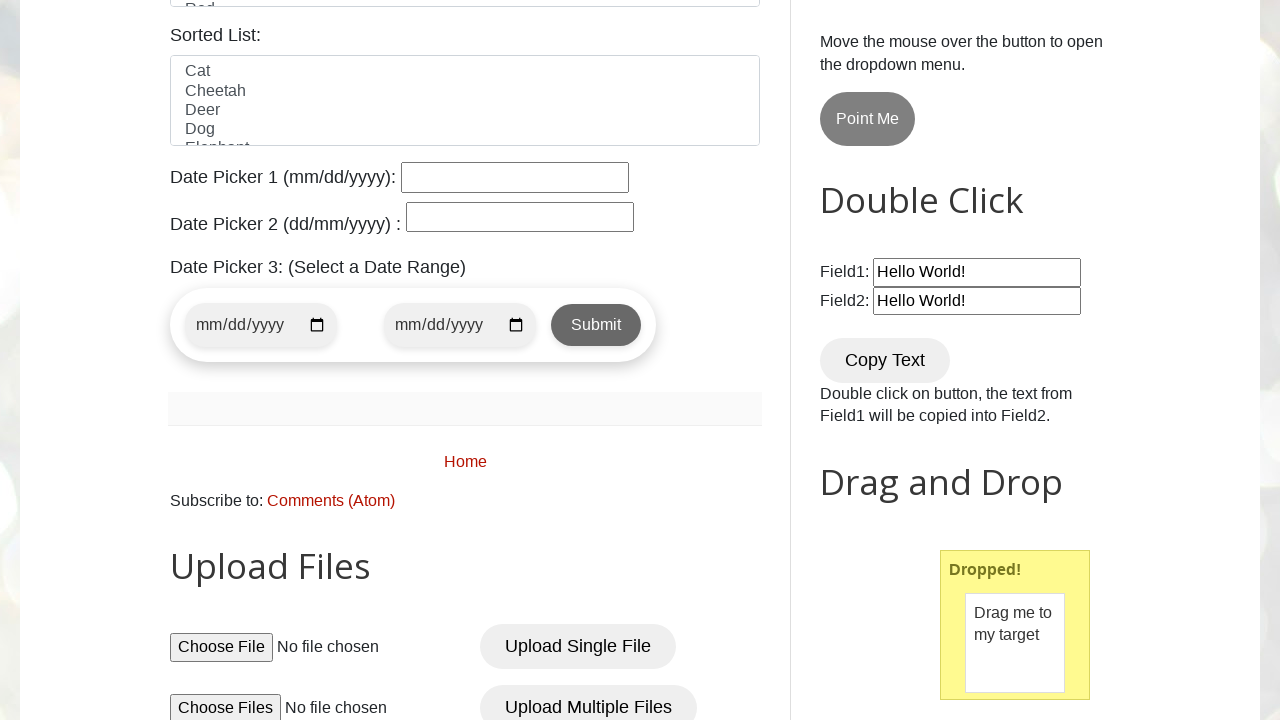

Verified country dropdown is ready
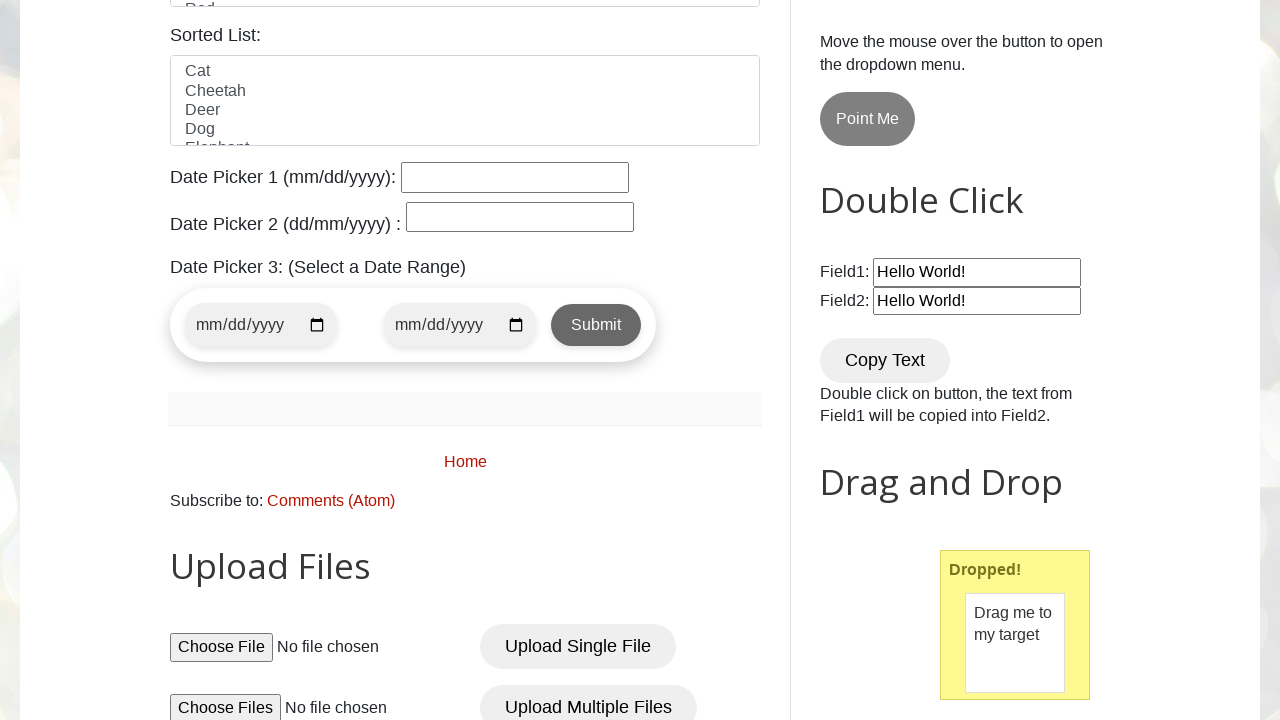

Verified table rows exist in HTML1 section
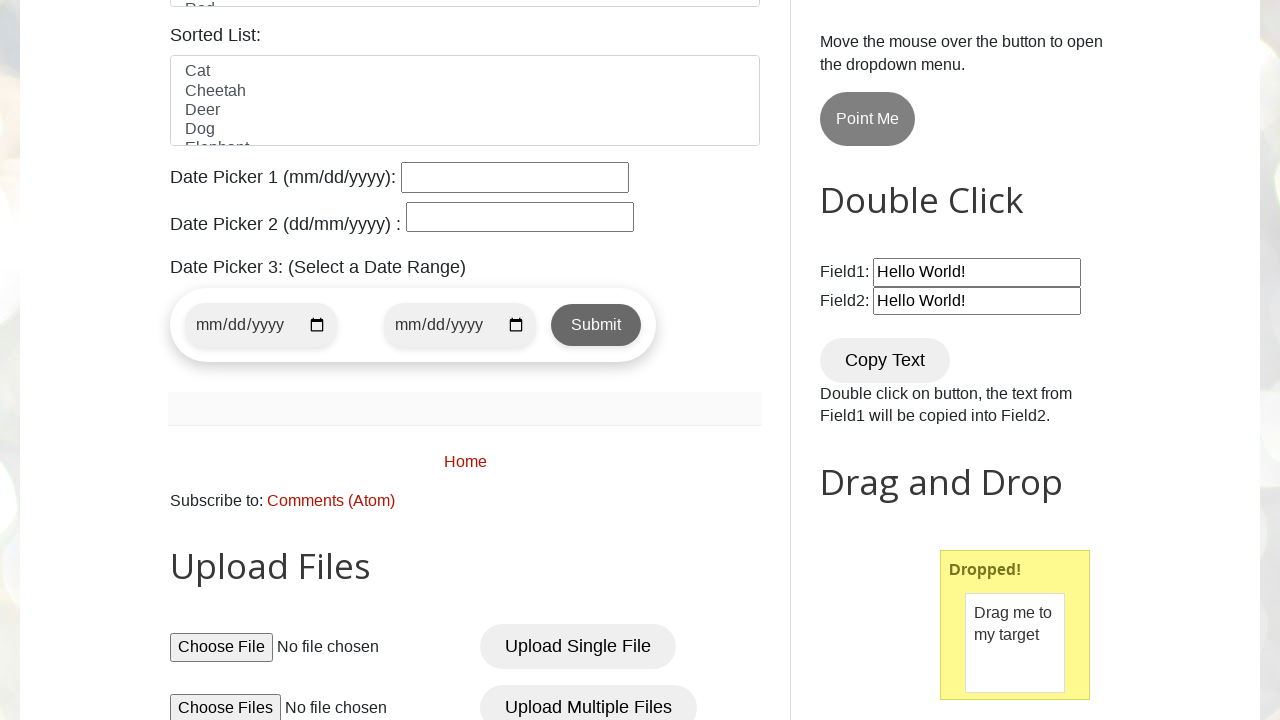

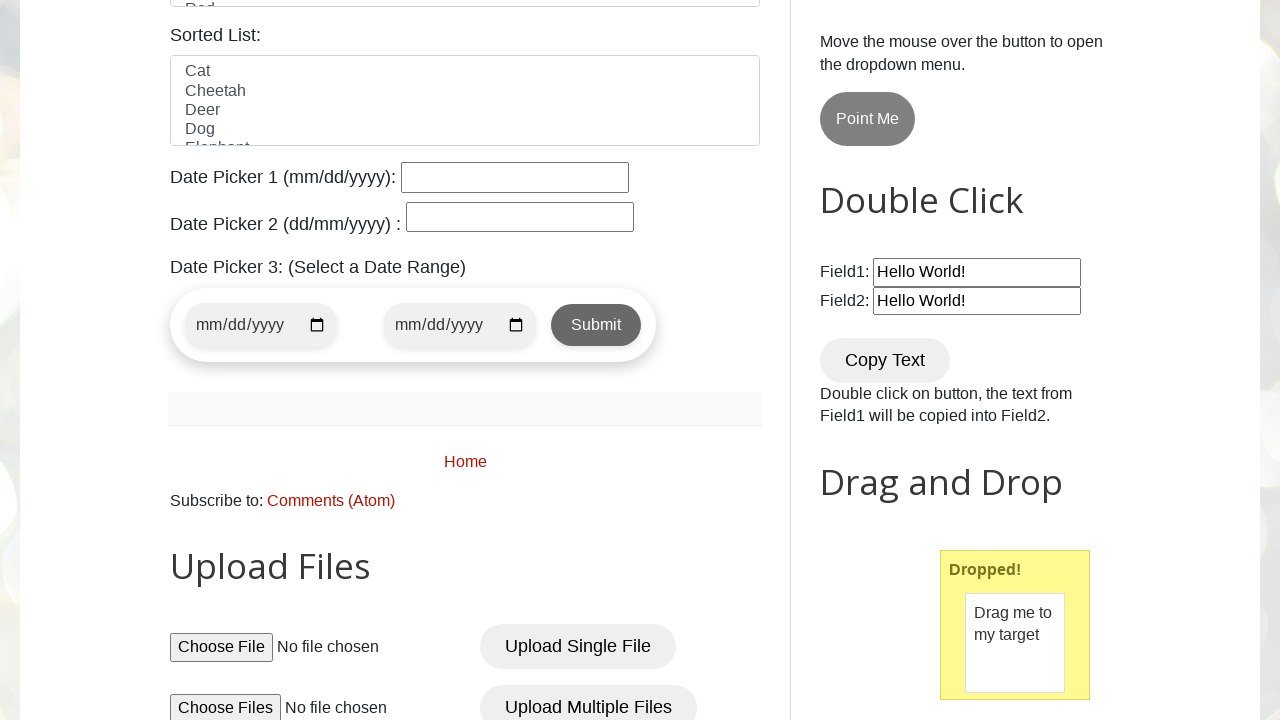